Tests registration form validation when confirmation password doesn't match the original password

Starting URL: https://alada.vn/tai-khoan/dang-ky.html

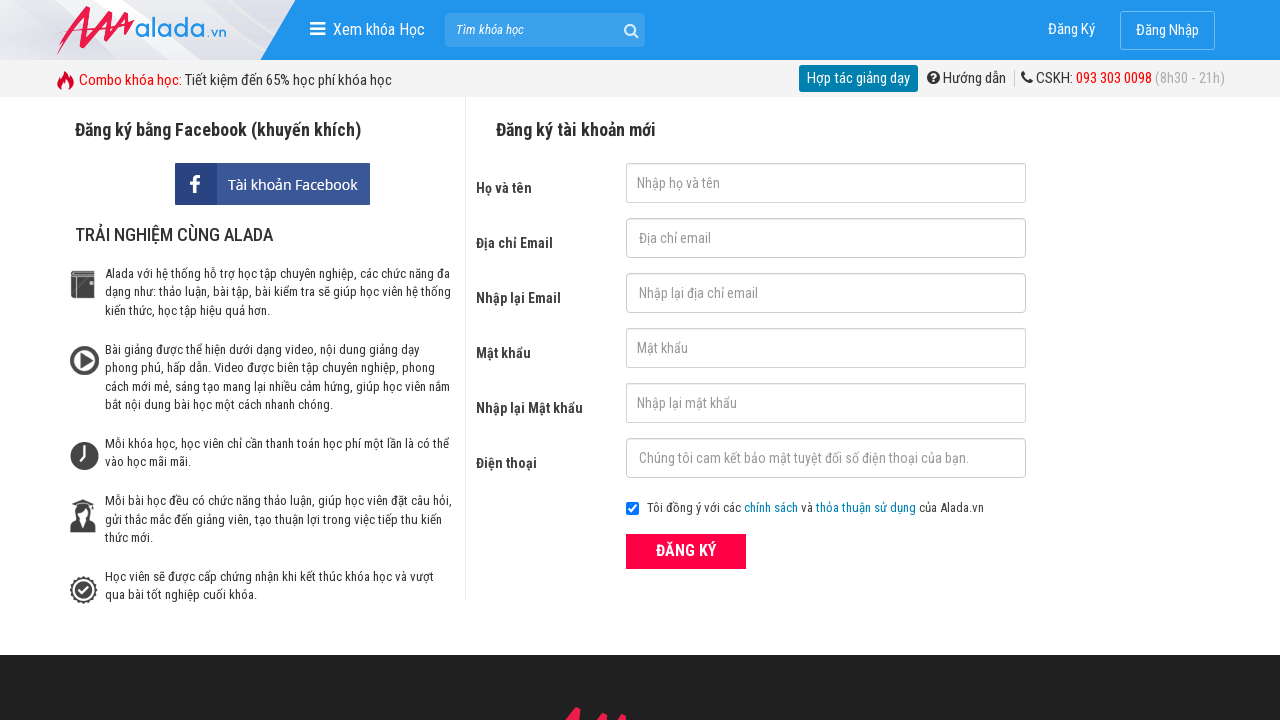

Filled first name field with 'Pham Van Duc' on #txtFirstname
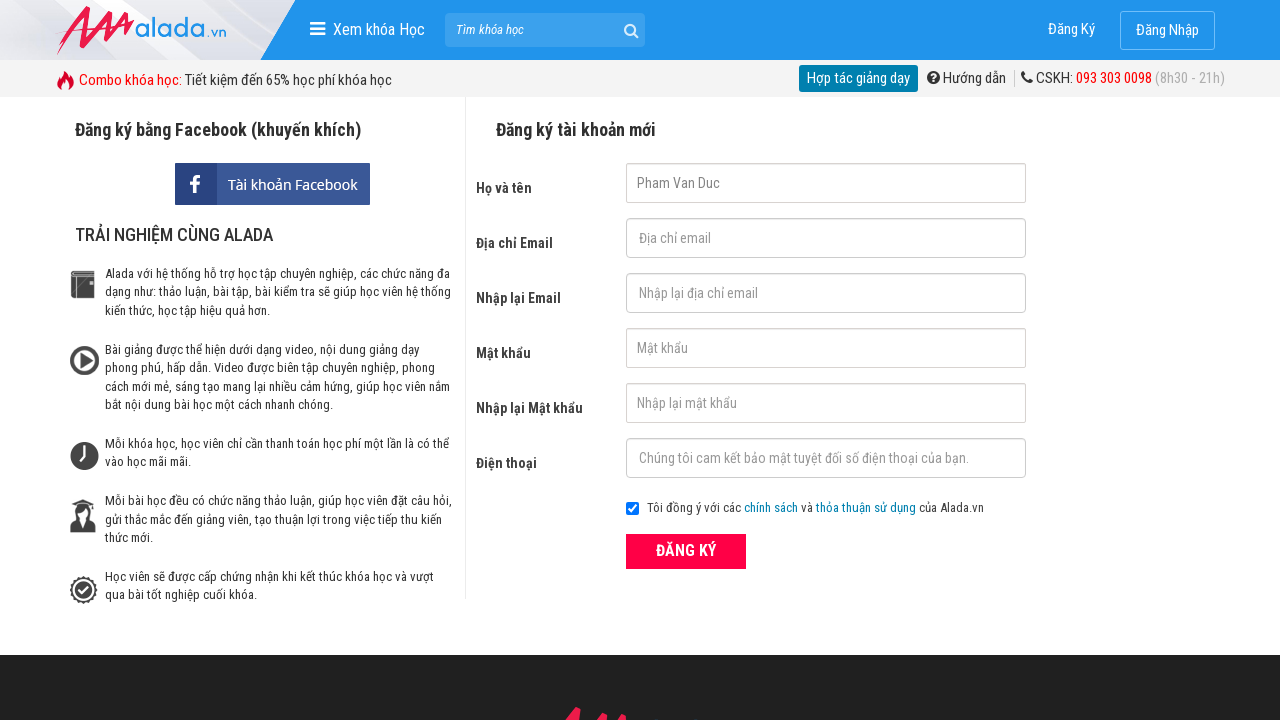

Filled email field with 'phamvanduc@gmail.com' on #txtEmail
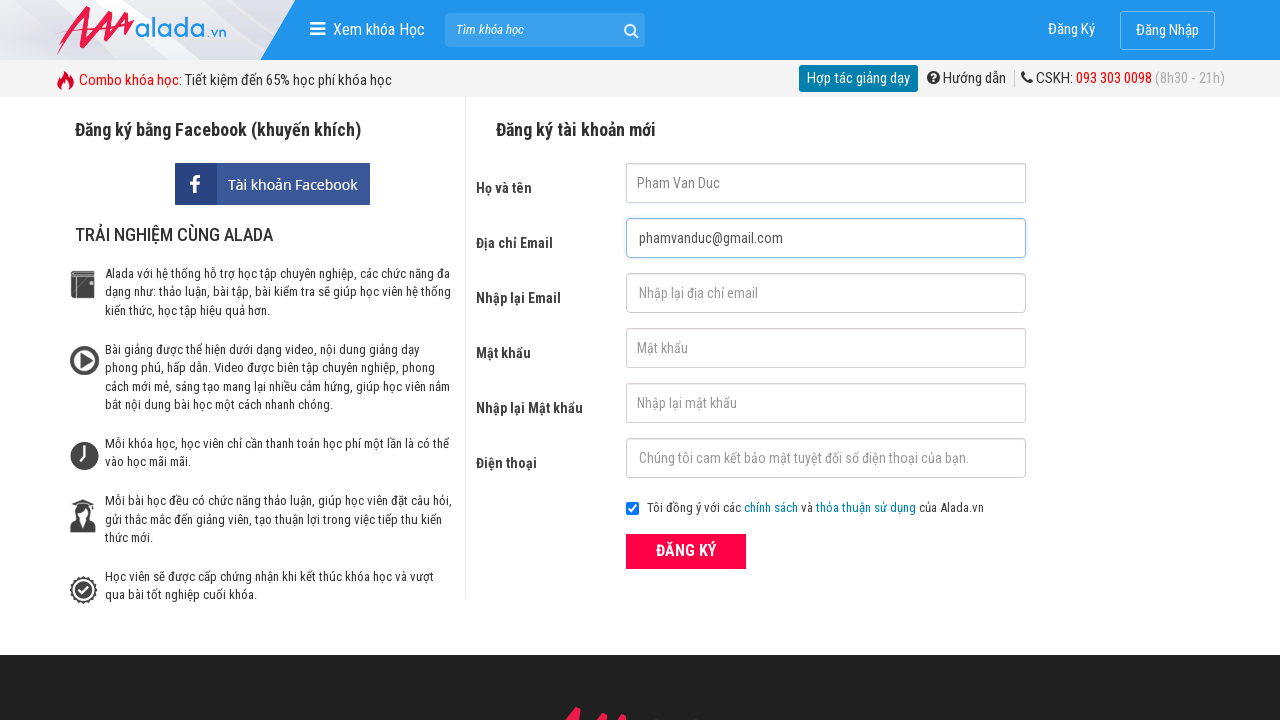

Filled confirm email field with 'phamvanduc@gmail.com' on #txtCEmail
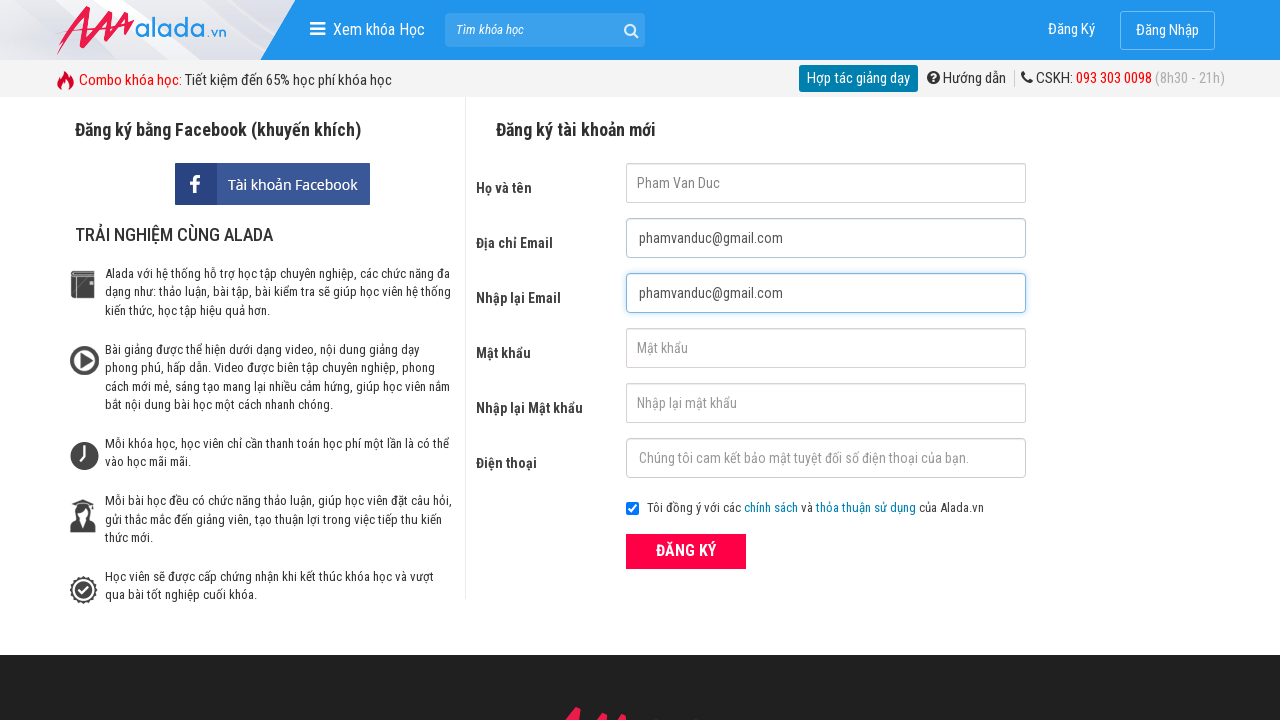

Filled password field with '123456' on #txtPassword
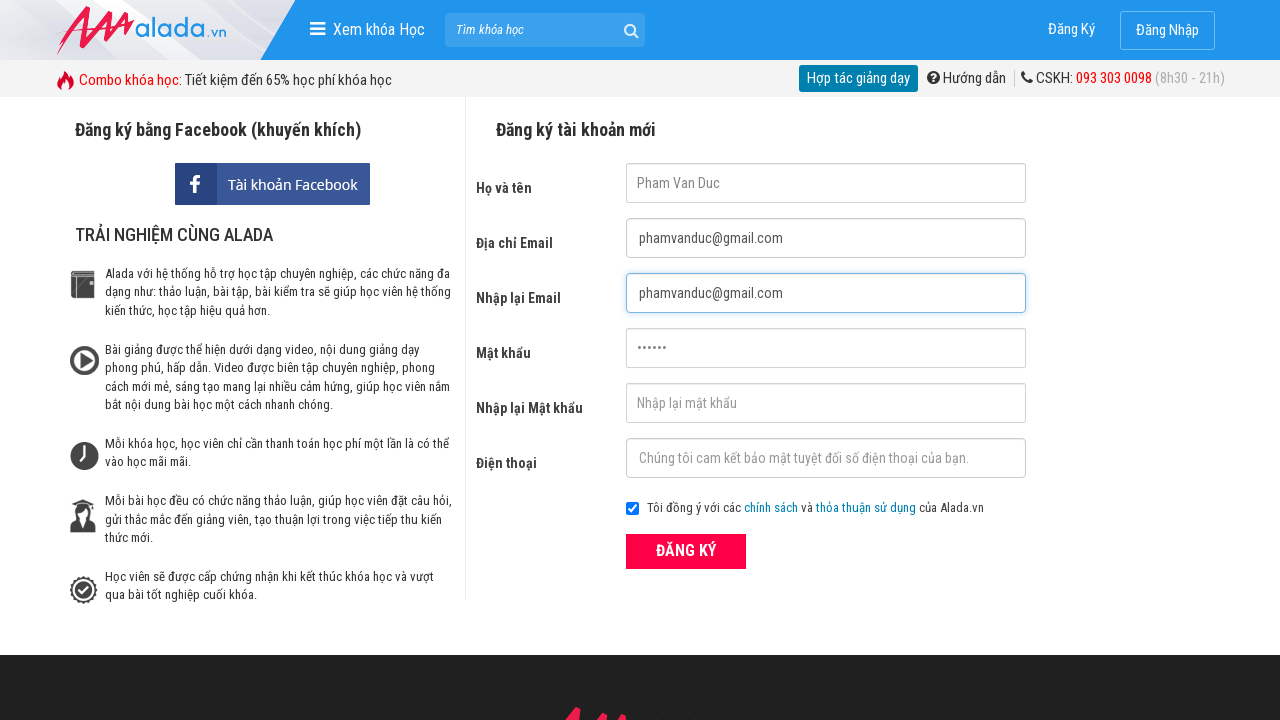

Filled confirm password field with mismatched password '1234' on #txtCPassword
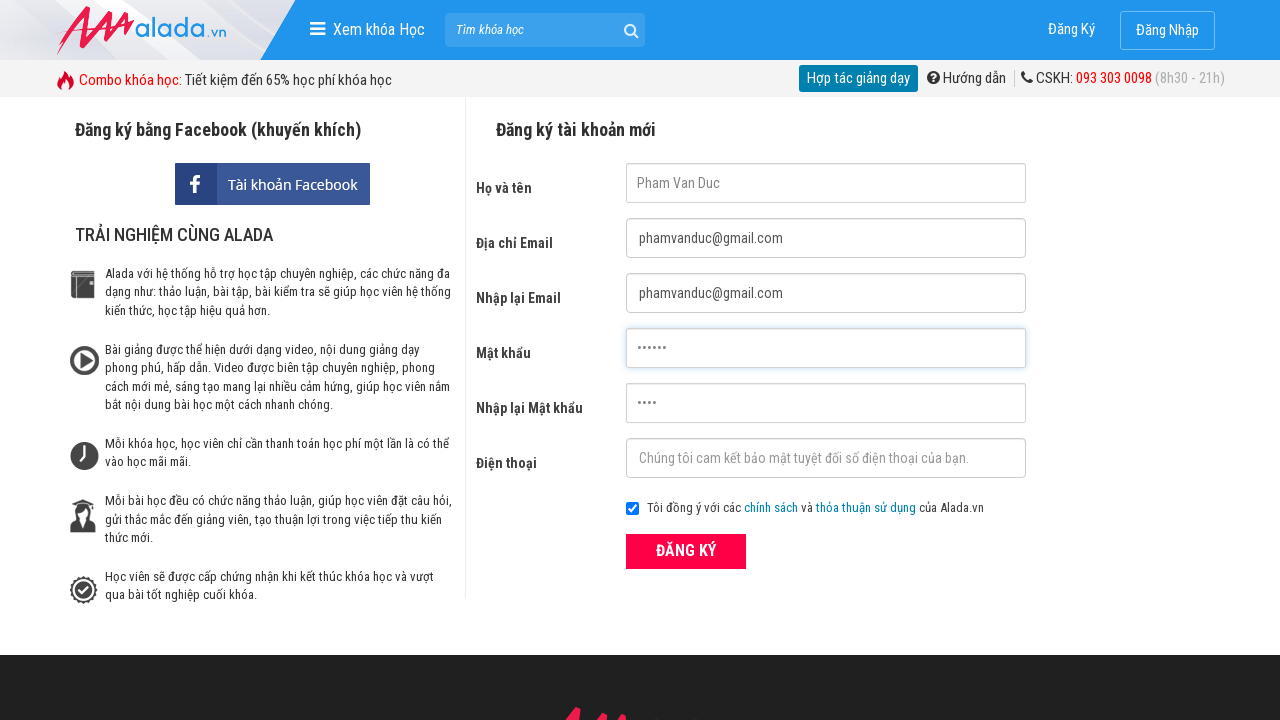

Filled phone field with '0934567890' on #txtPhone
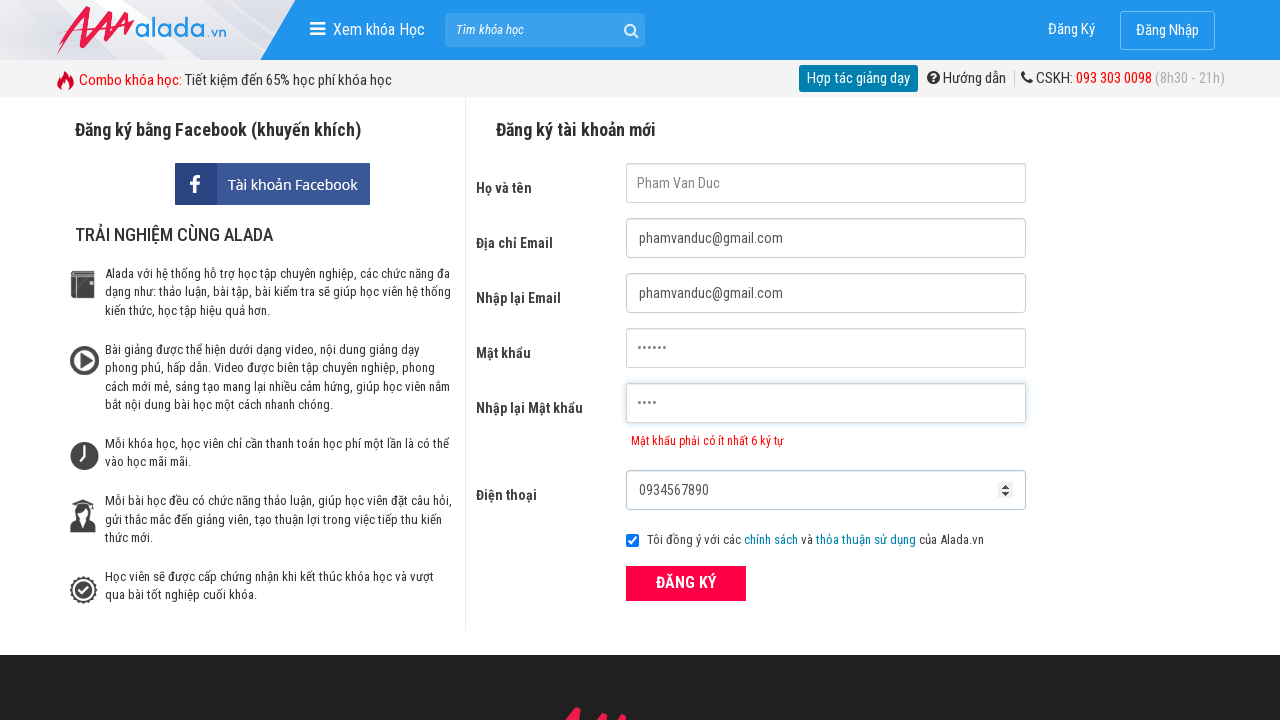

Clicked ĐĂNG KÝ (Register) button to submit form at (686, 583) on xpath=//form[@id='frmLogin']//button[text()='ĐĂNG KÝ']
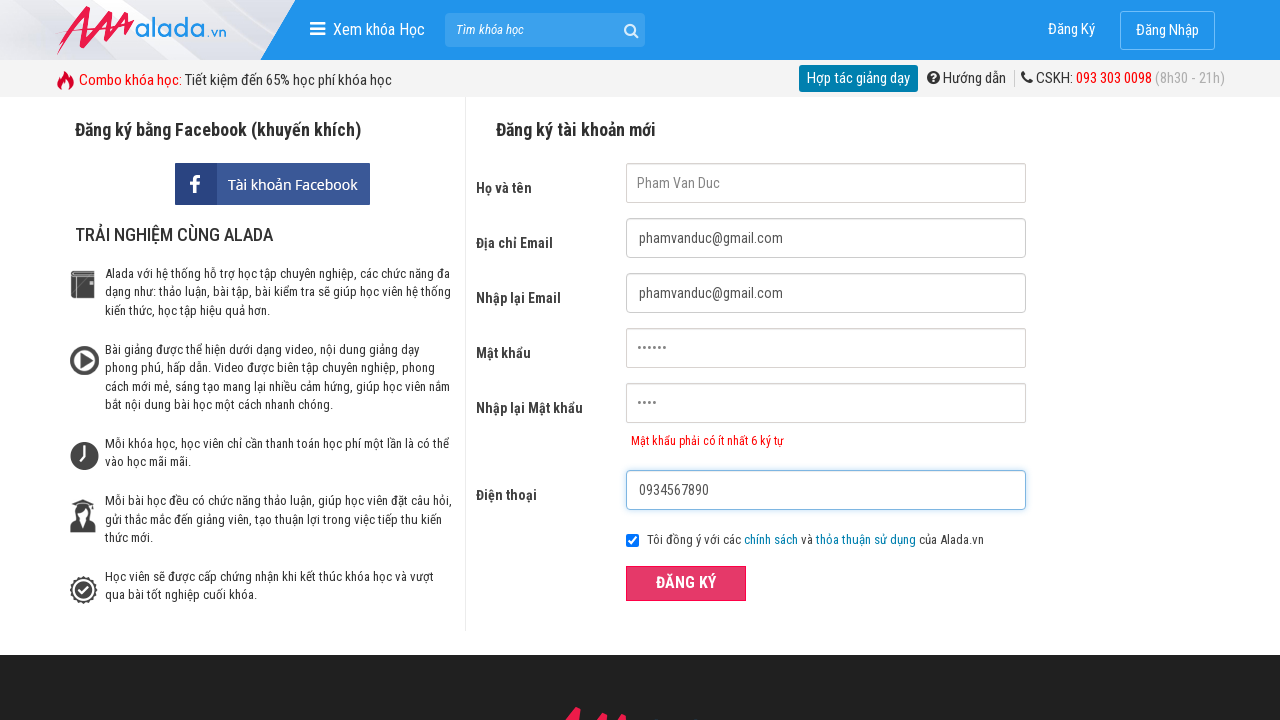

Password confirmation error message appeared
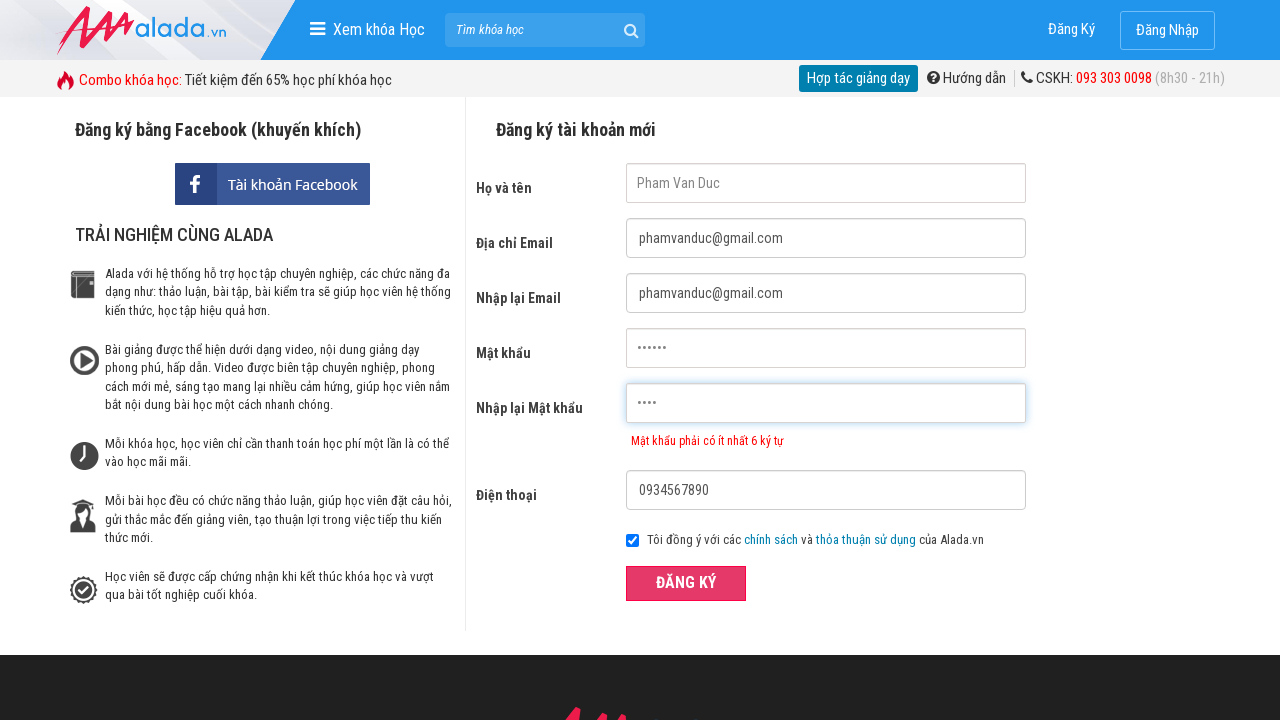

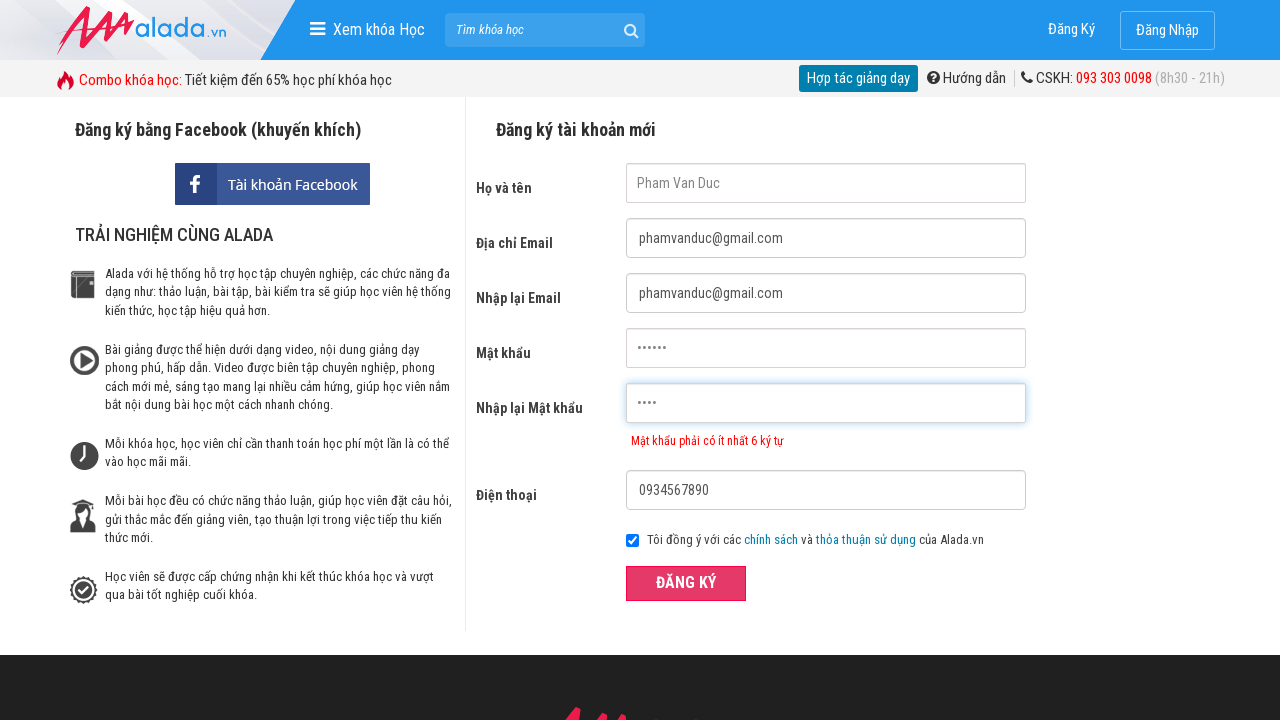